Tests hover functionality by hovering over the first image and asserting that the corresponding name text becomes visible

Starting URL: https://practice.cydeo.com/hovers

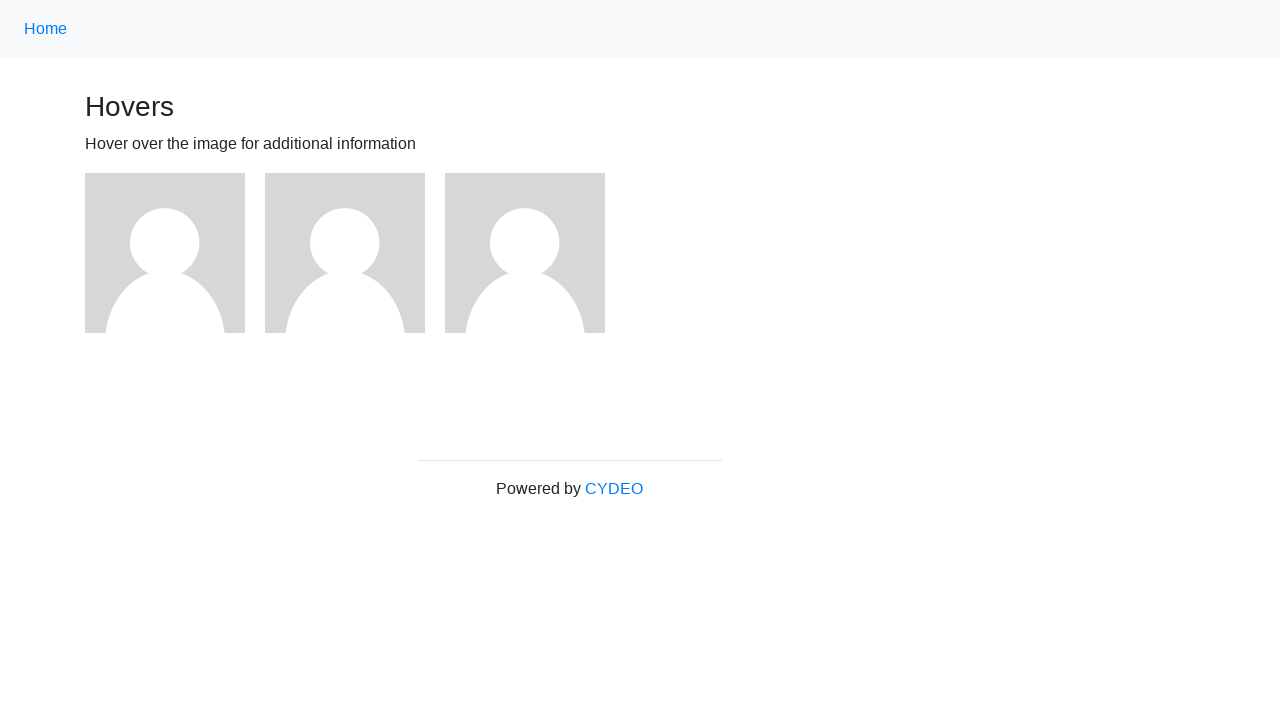

Located the first image element
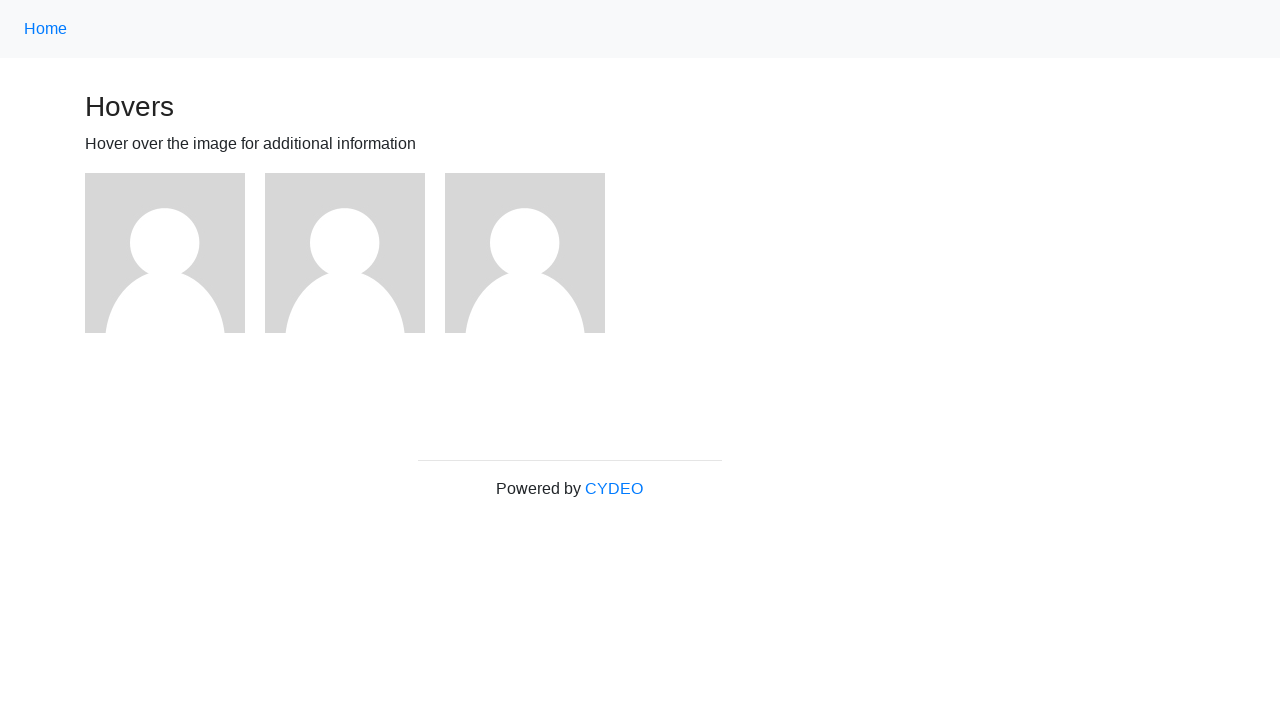

Hovered over the first image at (165, 253) on (//img)[1]
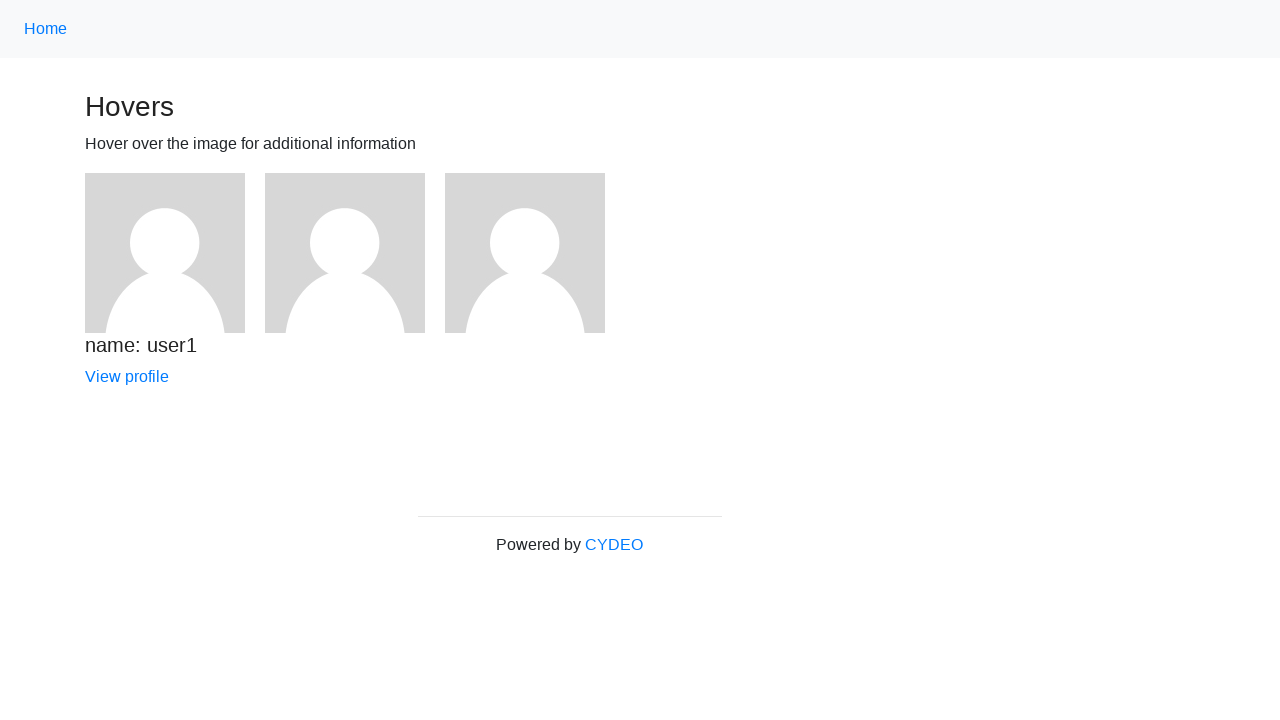

Waited 1 second for hover effect to complete
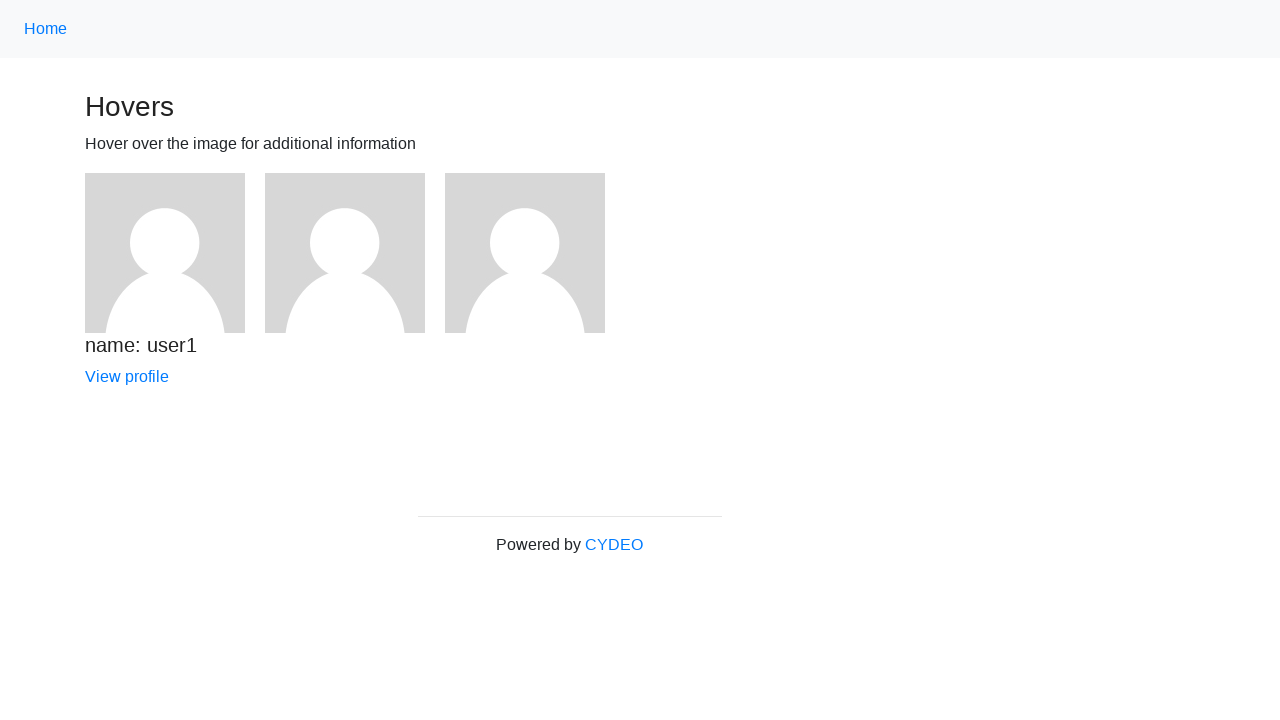

Located the first heading element
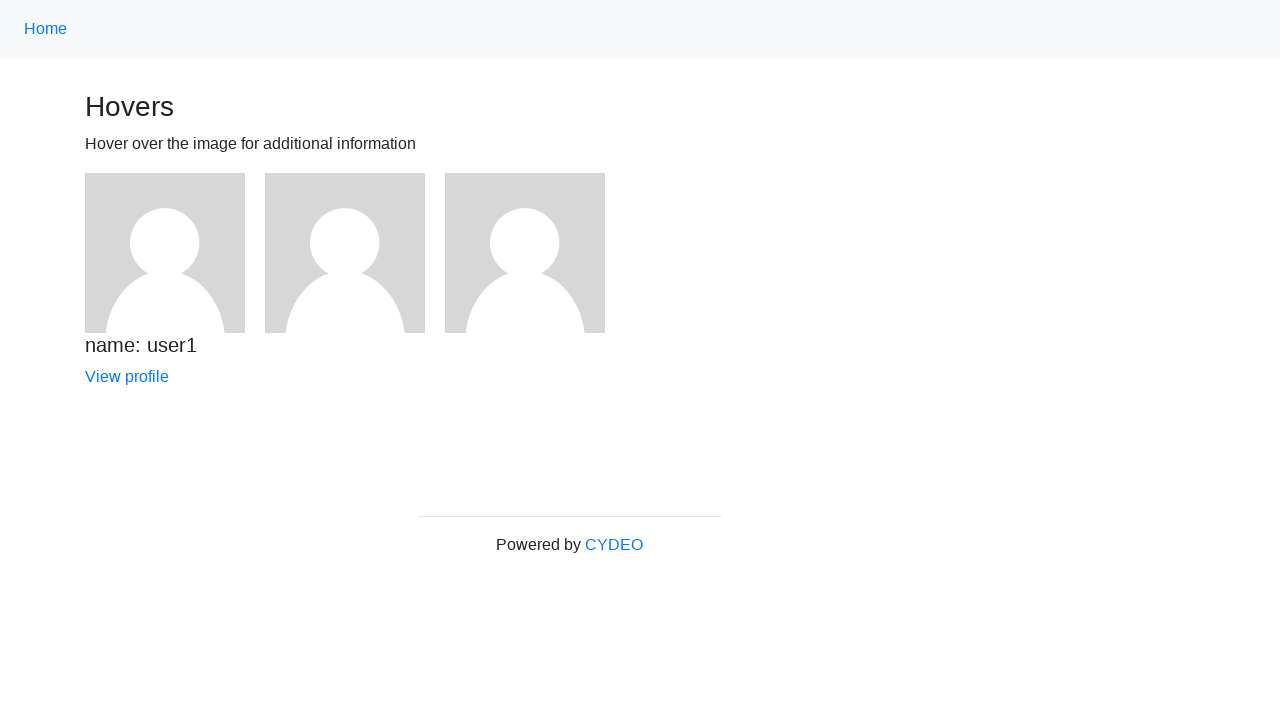

Checked if the first heading is visible
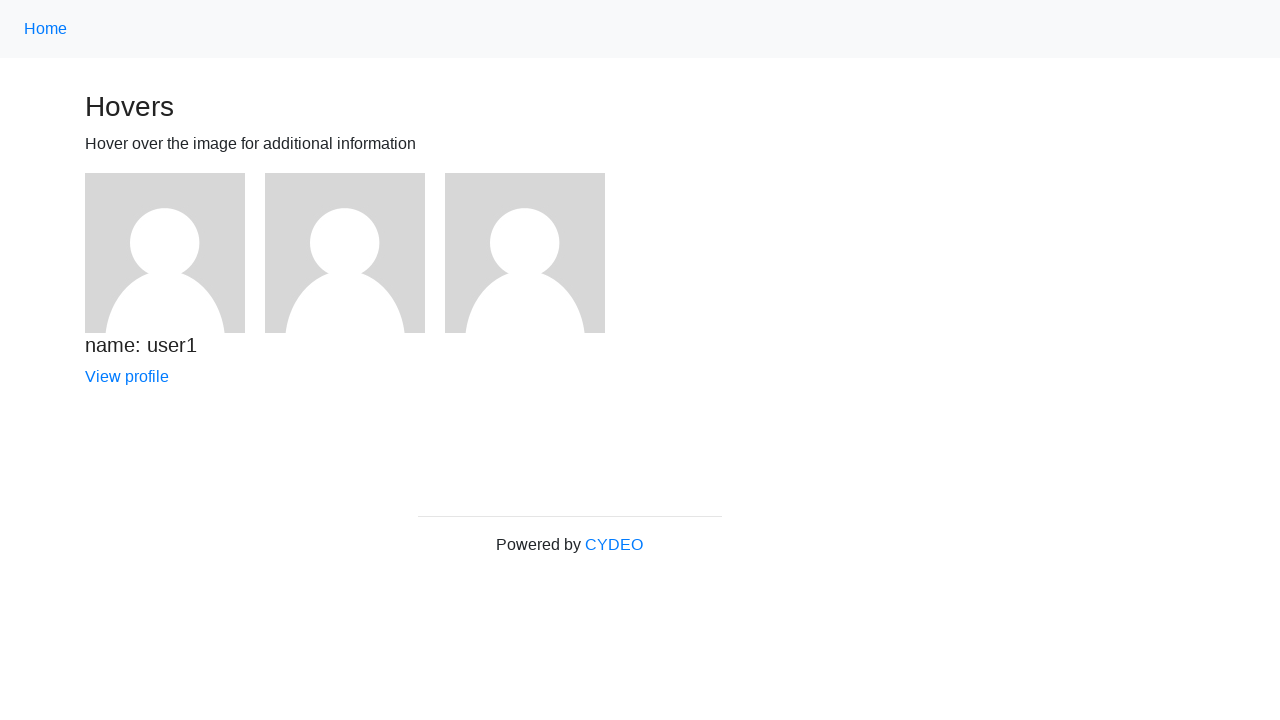

Printed visibility status: True
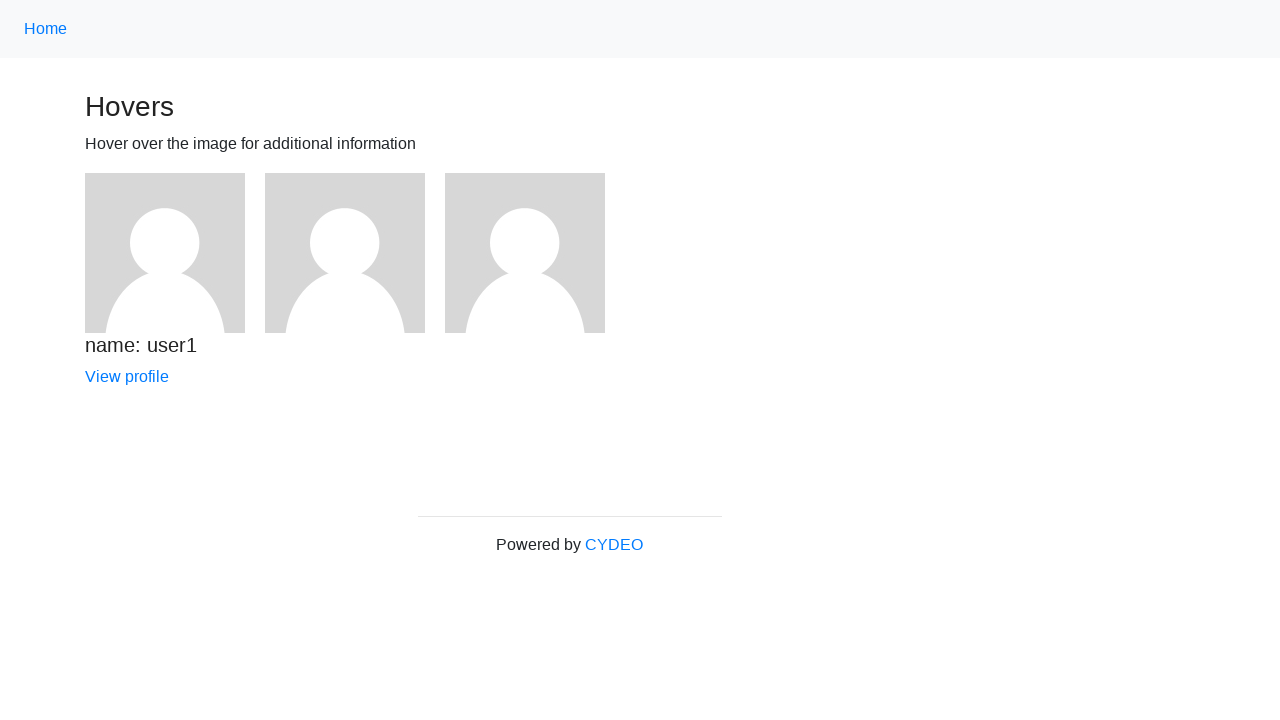

Asserted that the heading is visible after hover
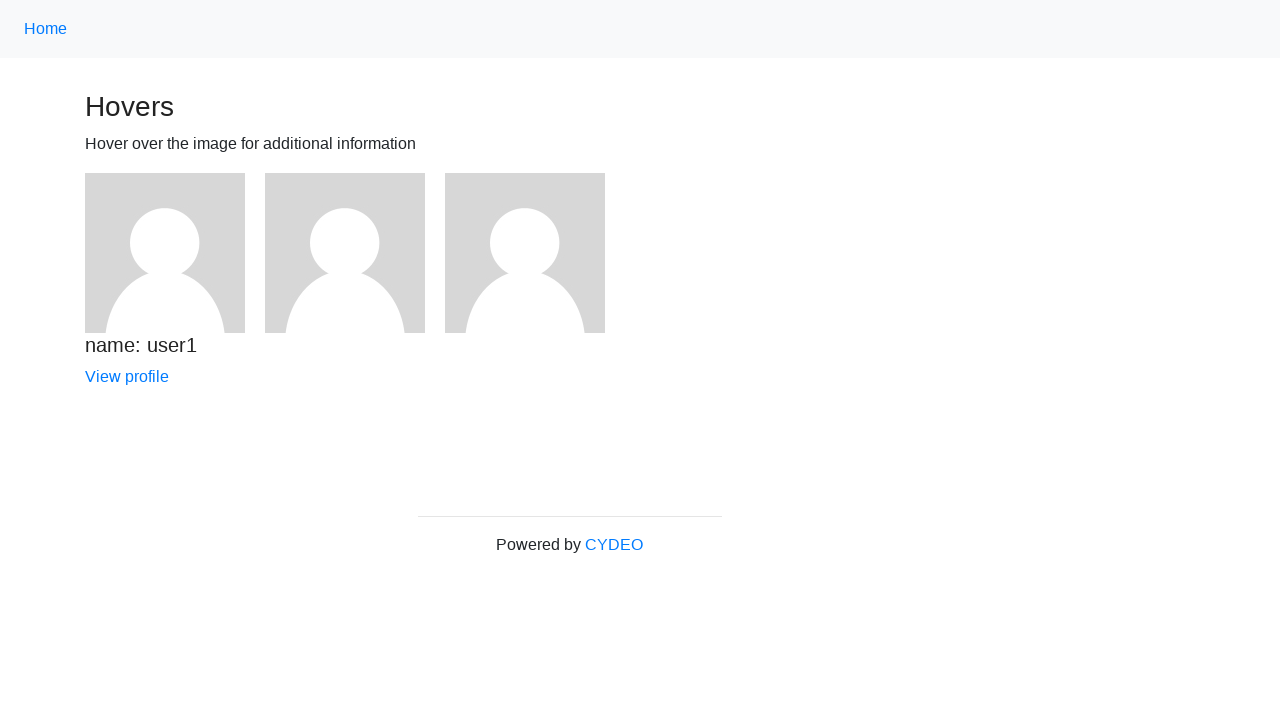

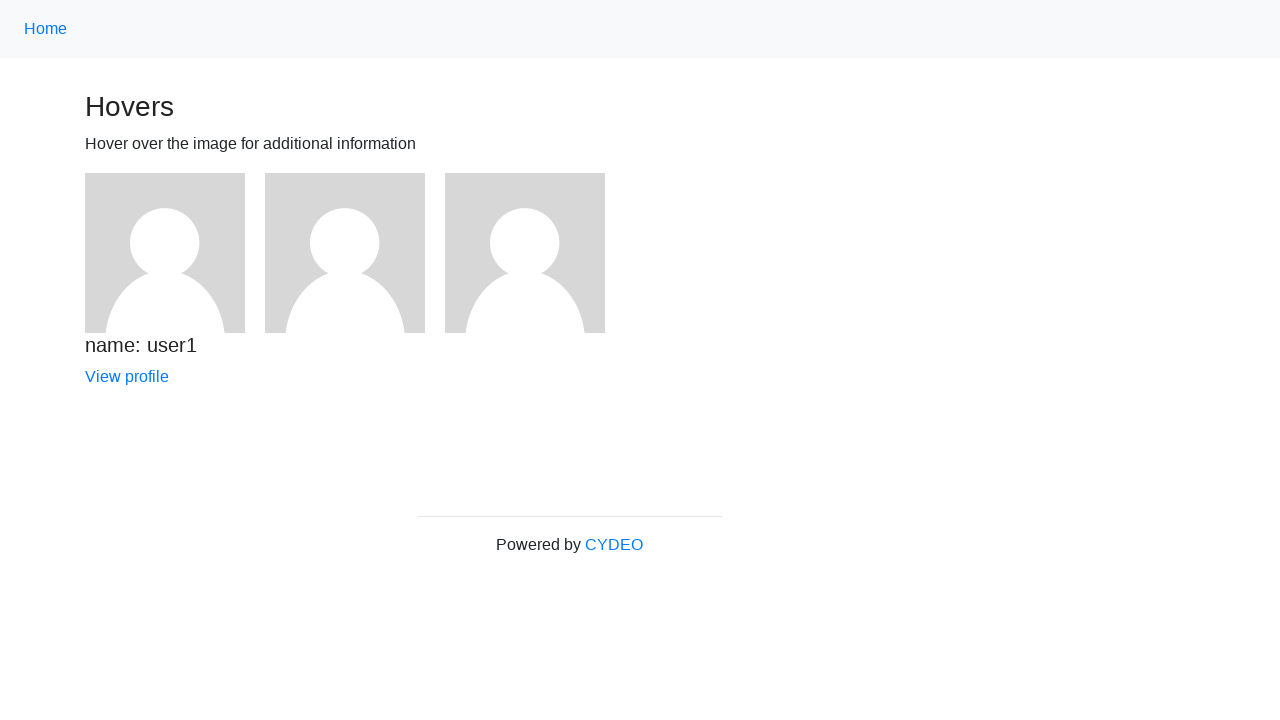